Tests nested frames by verifying both parent and child iframe content is displayed correctly

Starting URL: https://demoqa.com/elements

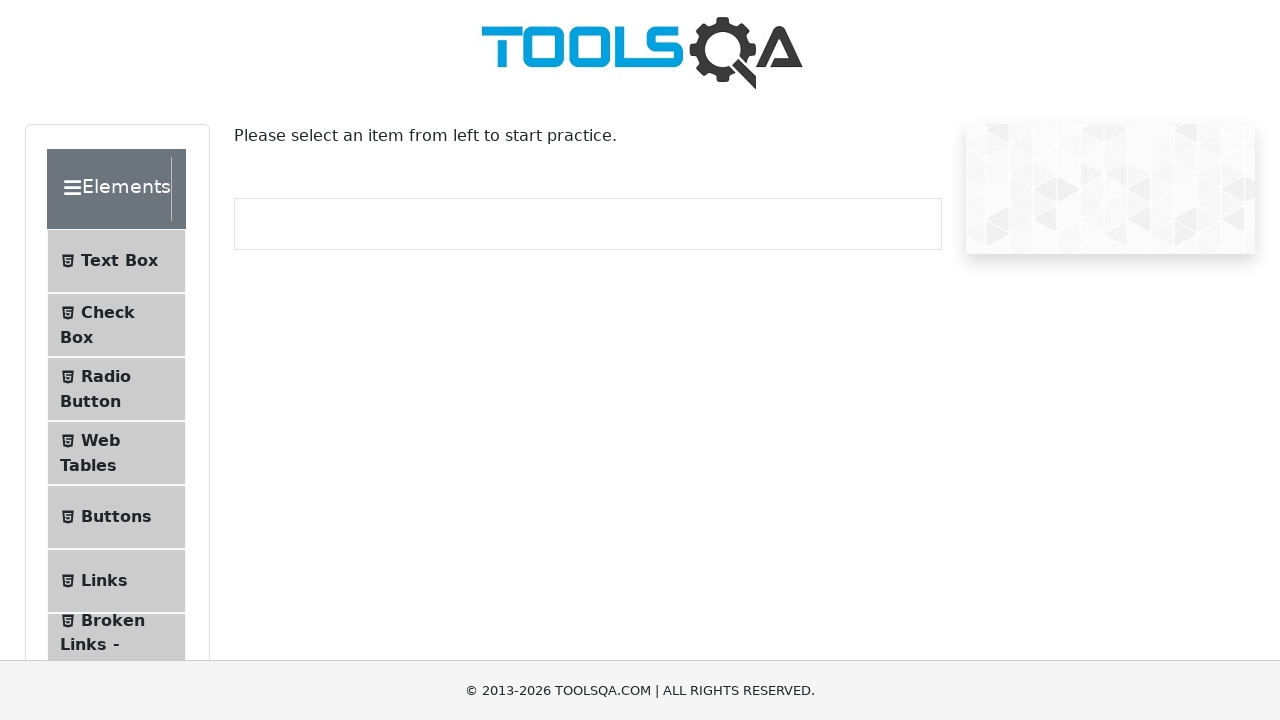

Clicked on 'Alerts, Frame & Windows' section at (107, 360) on internal:text="Alerts, Frame & Windows"i
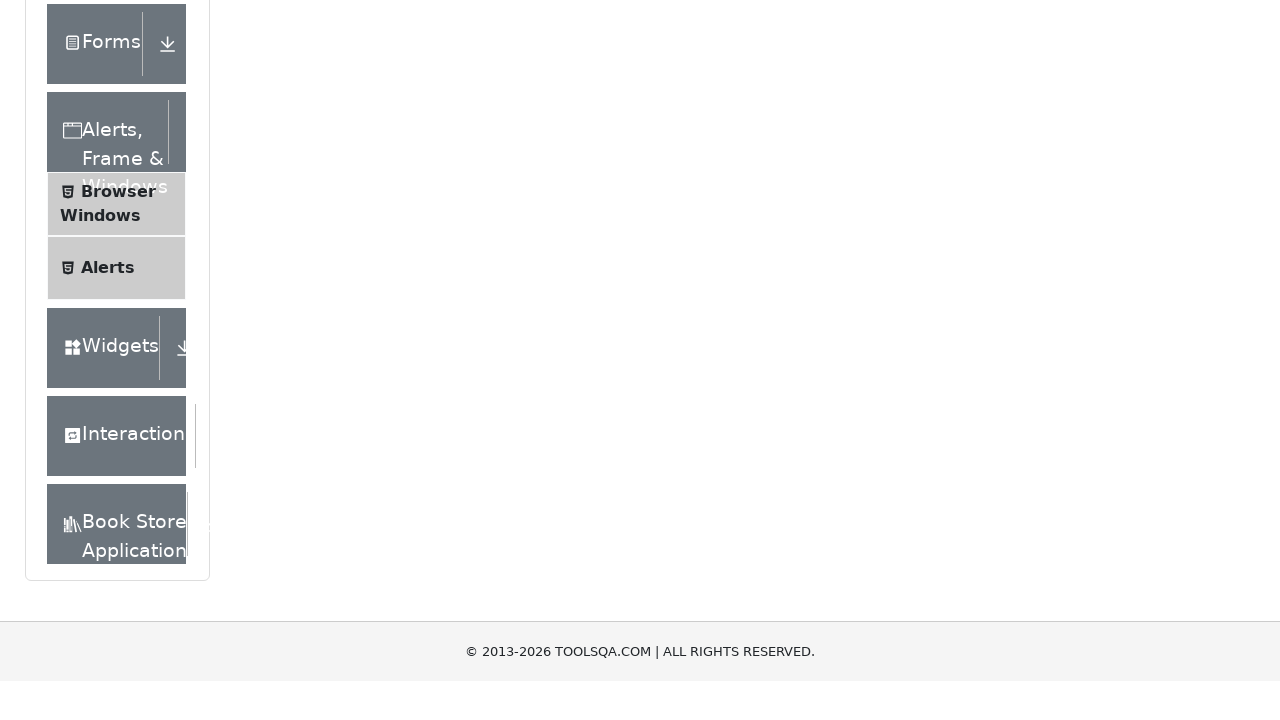

Clicked on 'Nested Frames' menu item at (116, 400) on li >> internal:has-text="Nested Frames"i
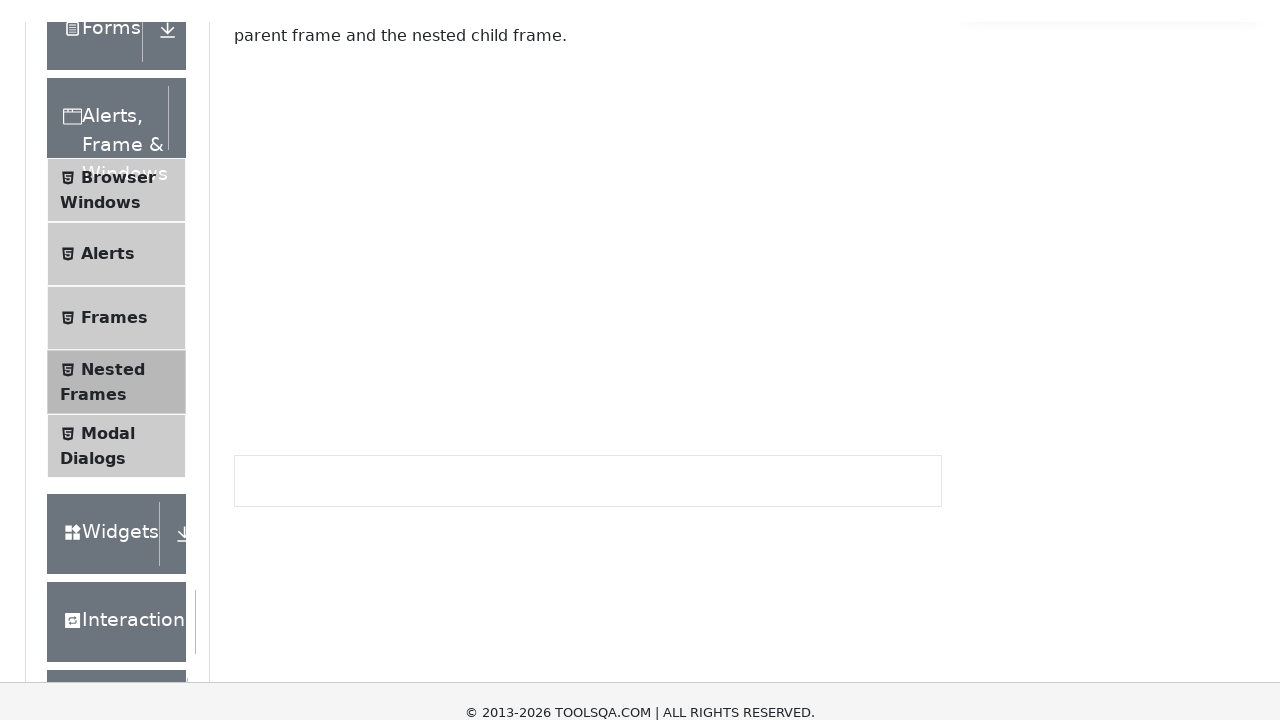

Located parent frame with id 'frame1'
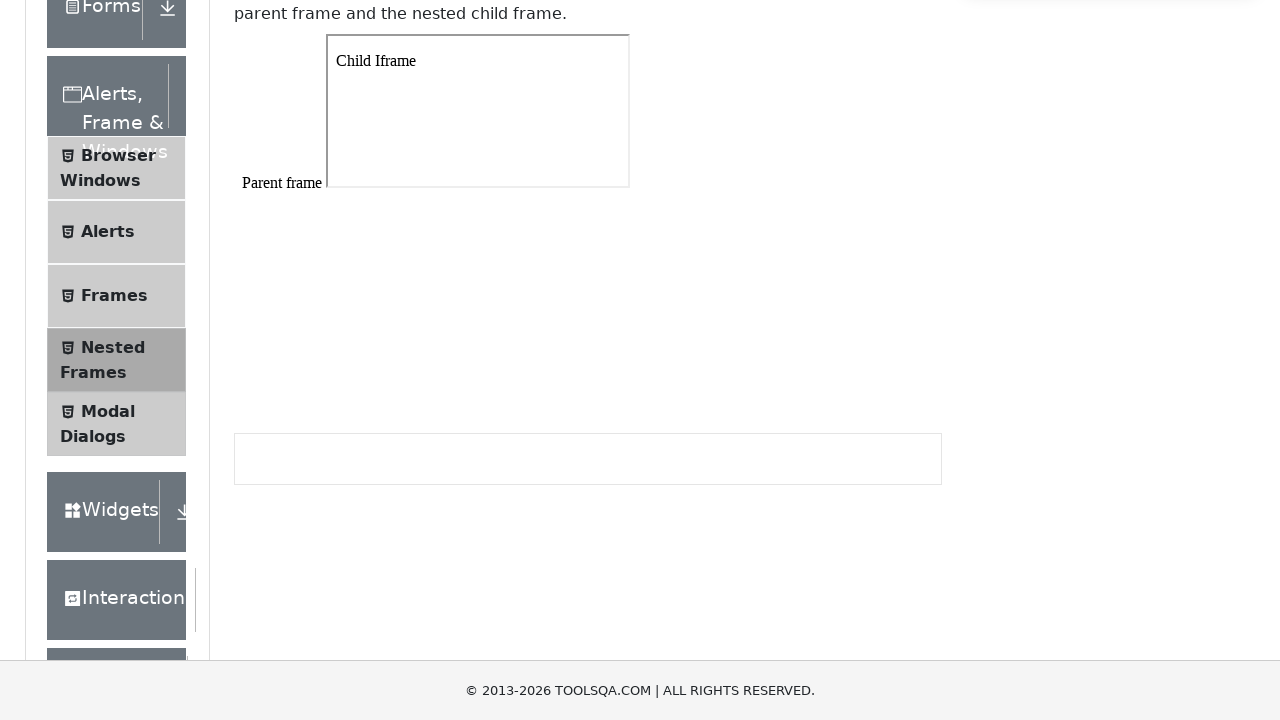

Retrieved parent frame content text
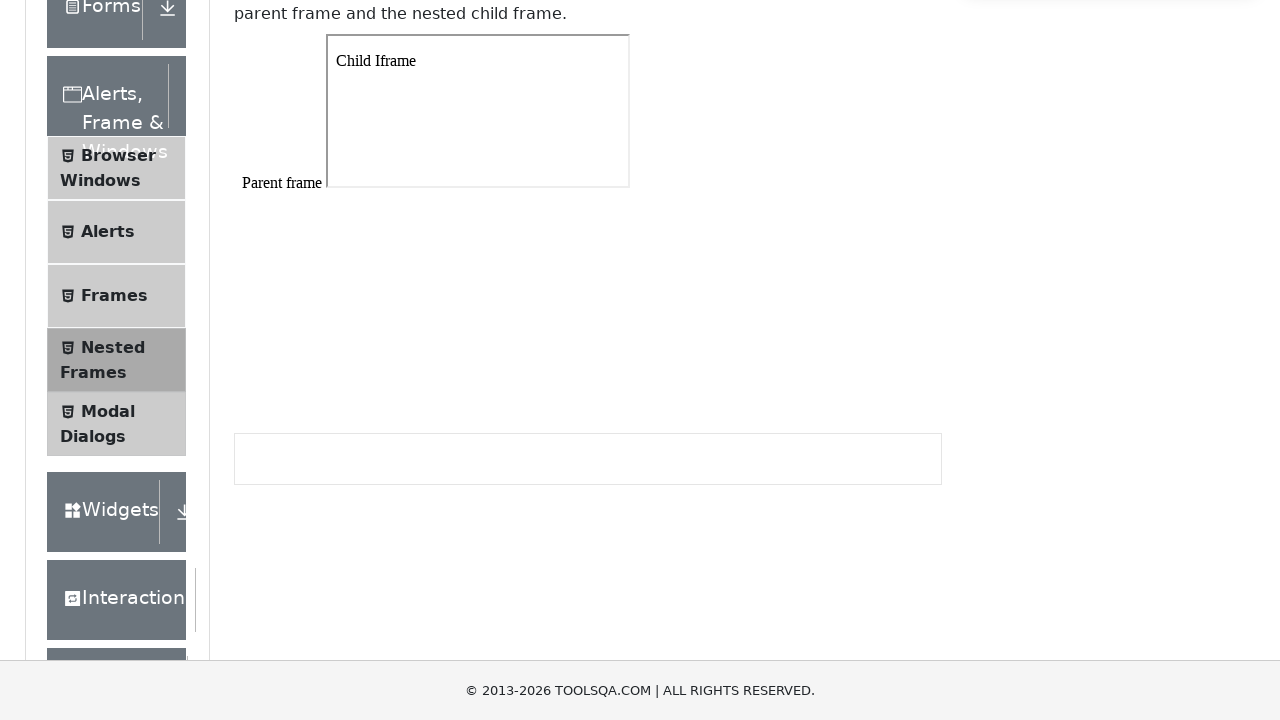

Verified that 'Parent frame' text is present in parent frame
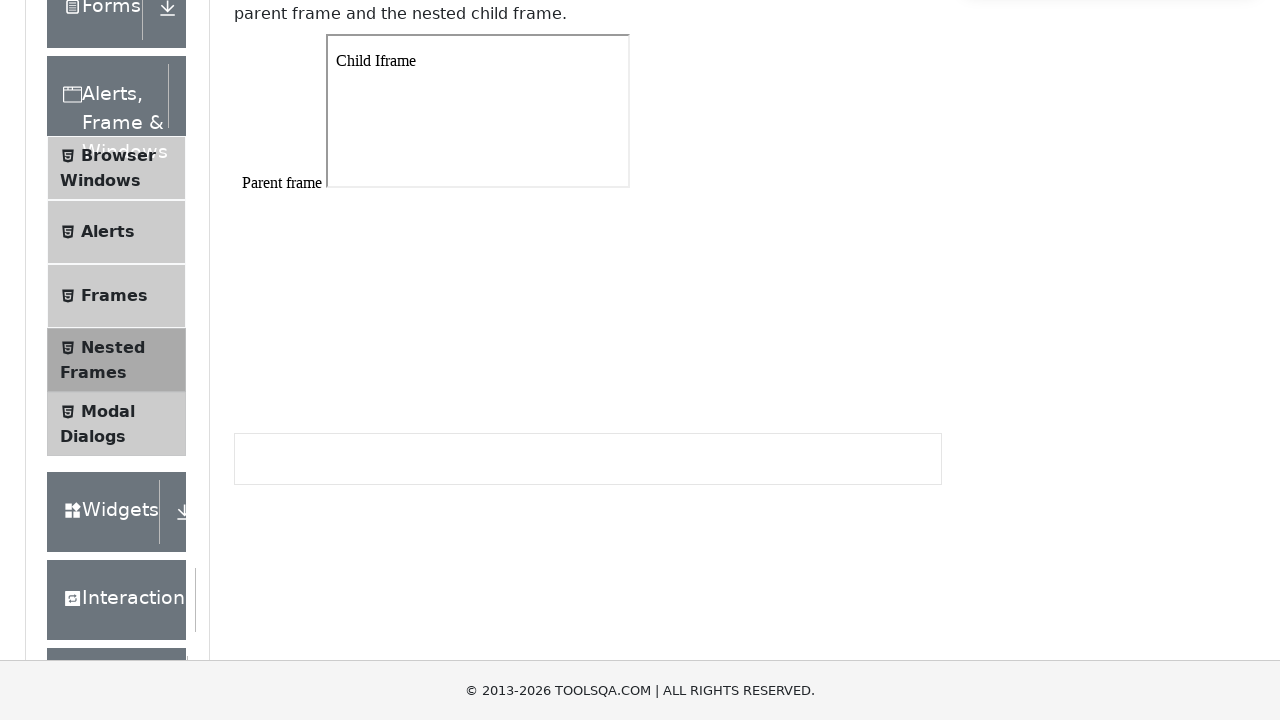

Located child iframe nested within parent frame
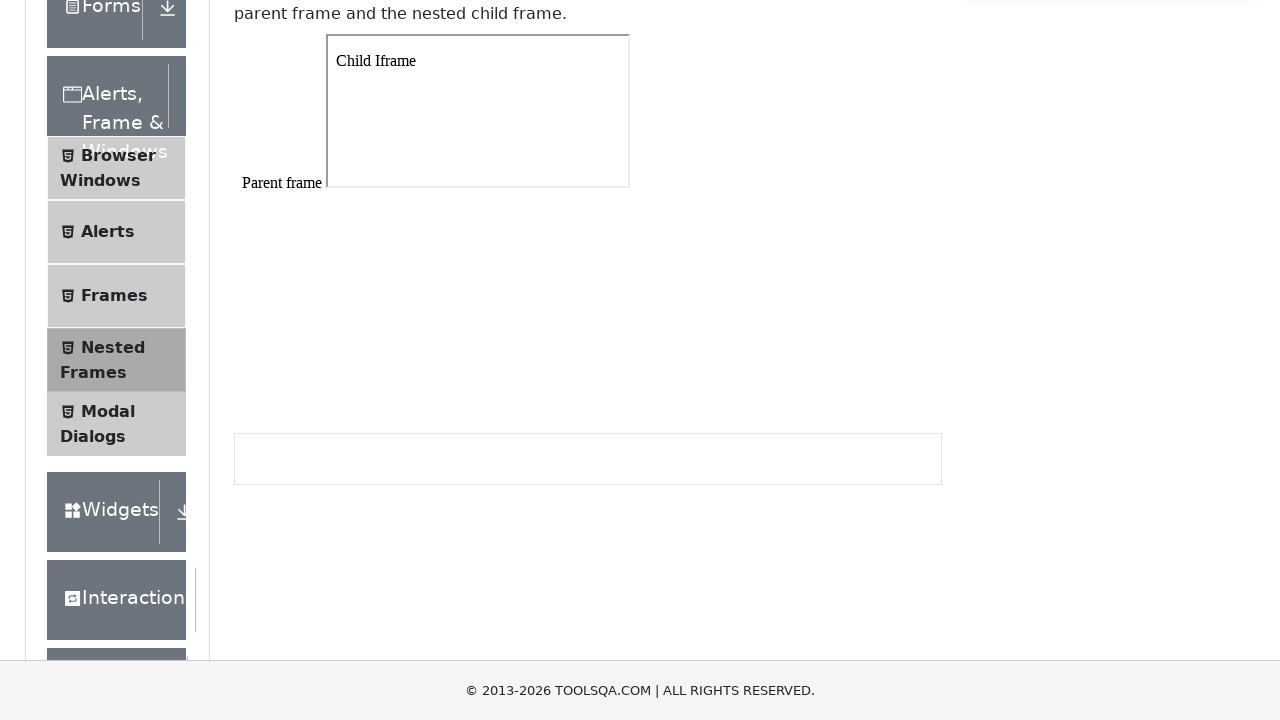

Retrieved child frame content text
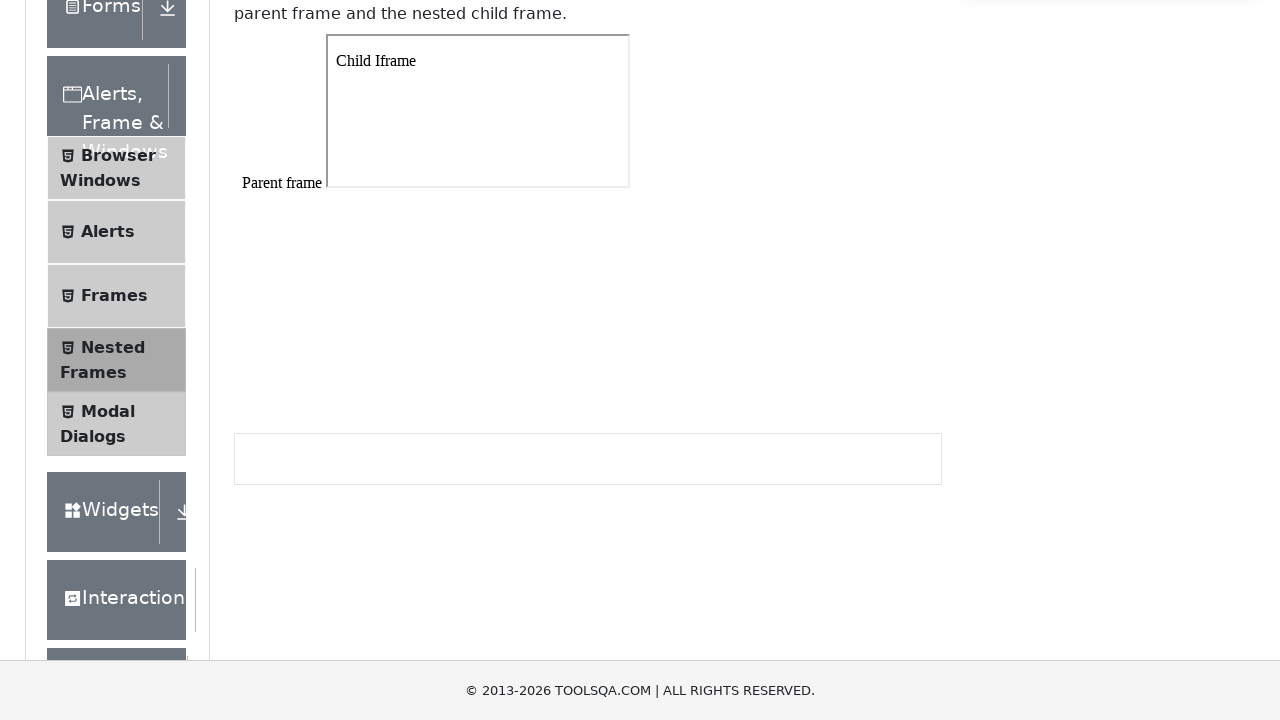

Verified that 'Child Iframe' text is present in child frame
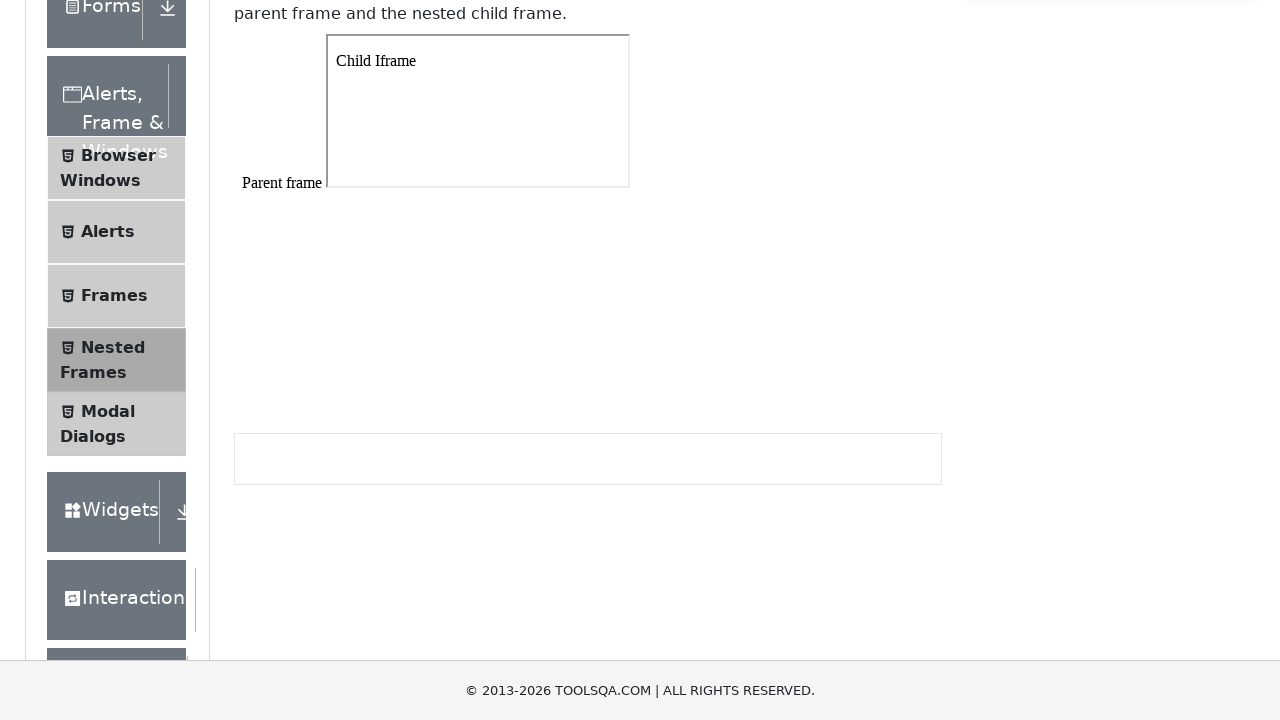

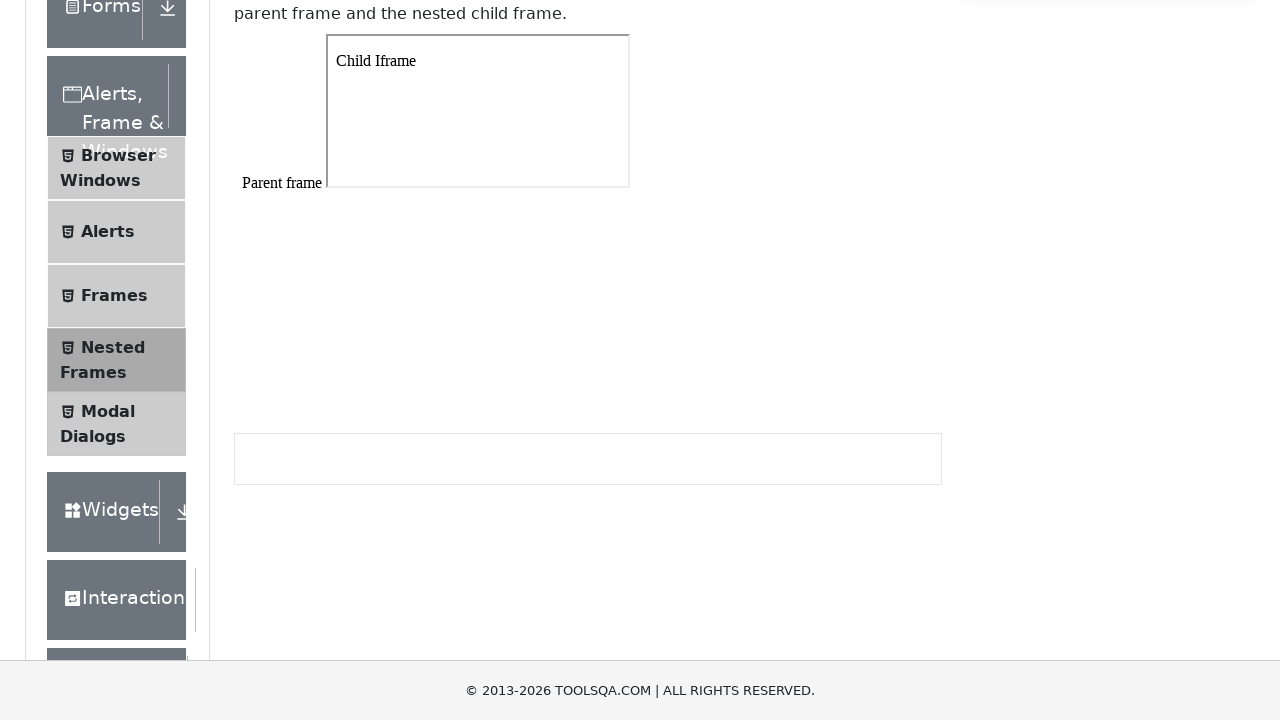